Tests various web element interactions on a practice page including clicking radio buttons, filling and clearing text fields, and clicking a hide button to toggle element visibility

Starting URL: https://rahulshettyacademy.com/AutomationPractice/

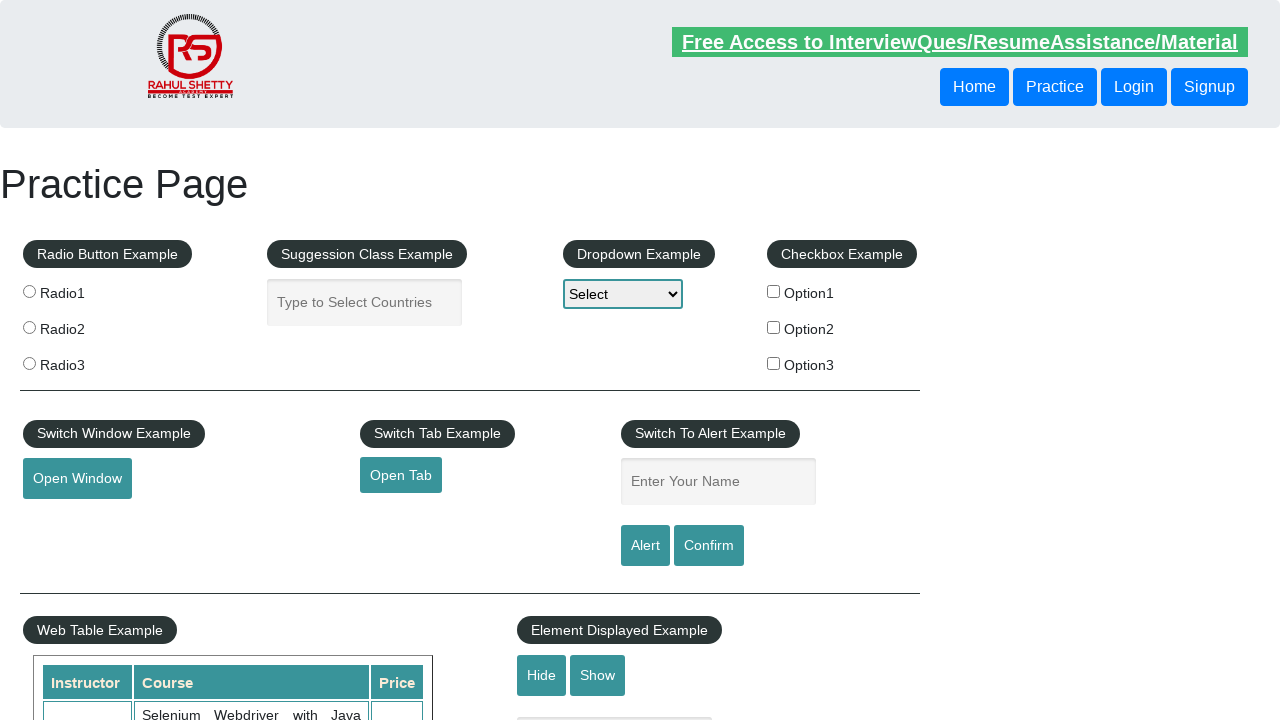

Practice Page header loaded
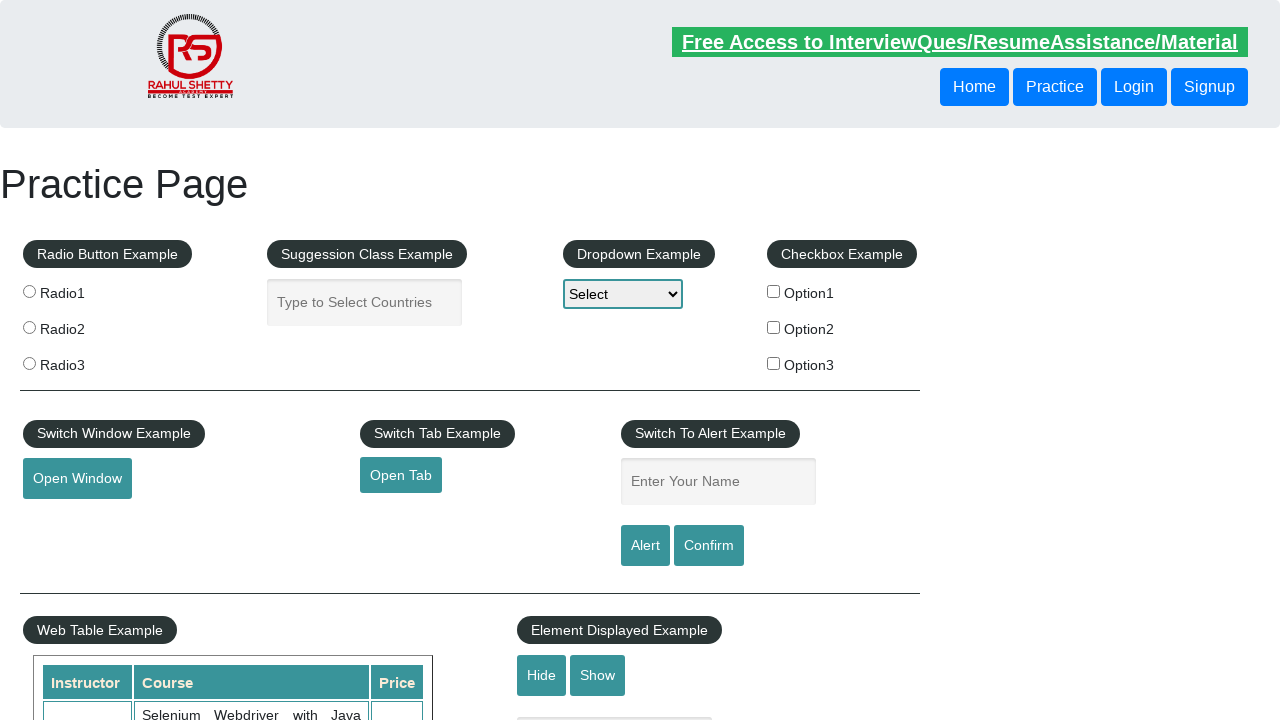

Clicked radio button 2 at (29, 327) on input[value='radio2']
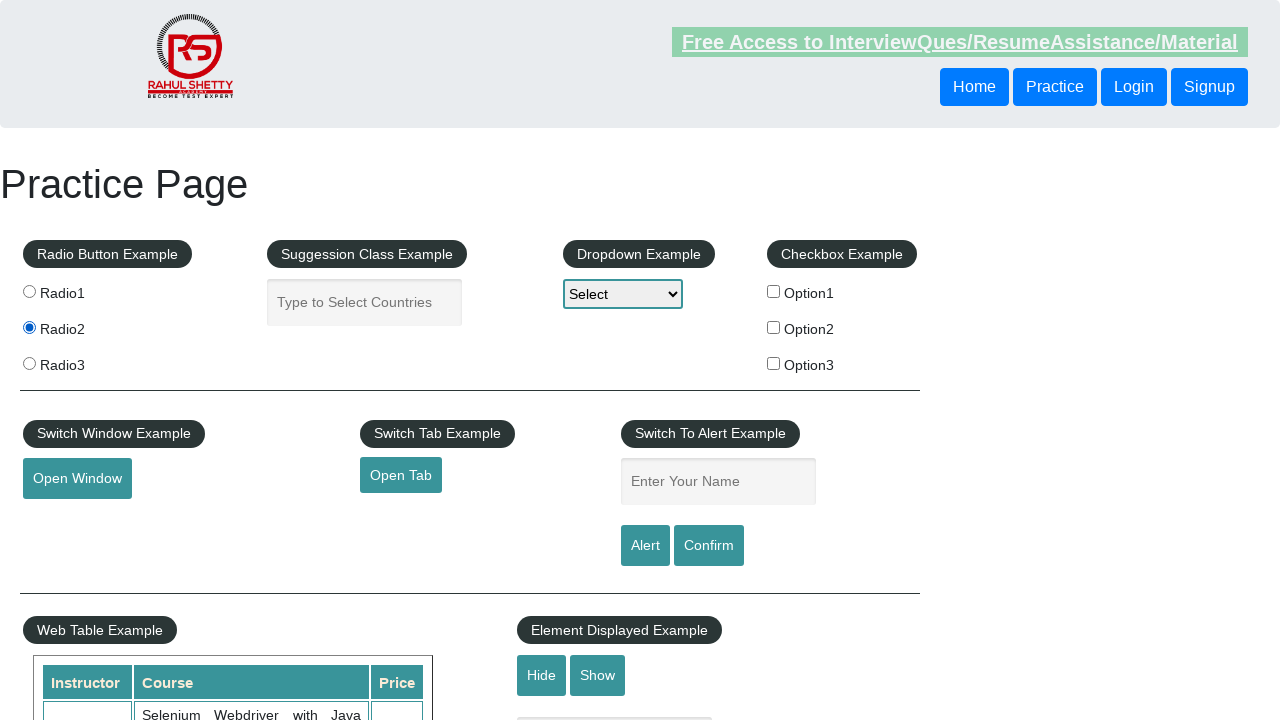

Filled name input field with 'Jahidul' on #name
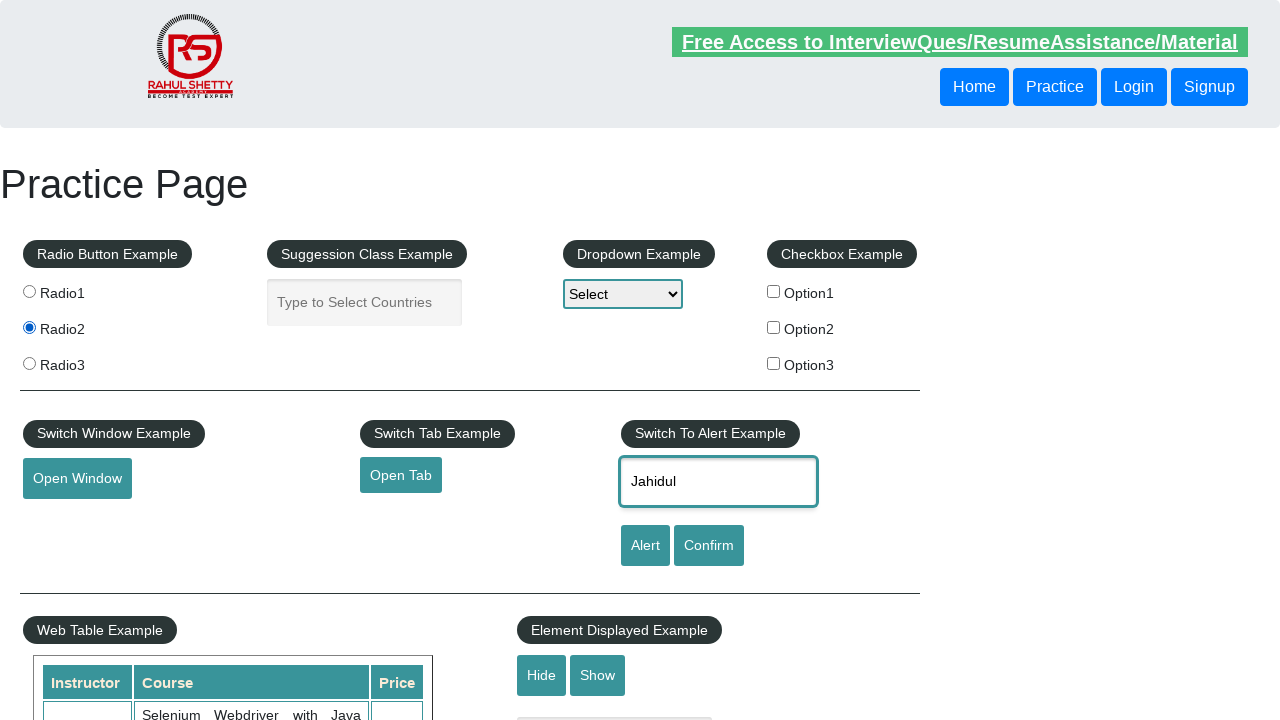

Cleared name input field on #name
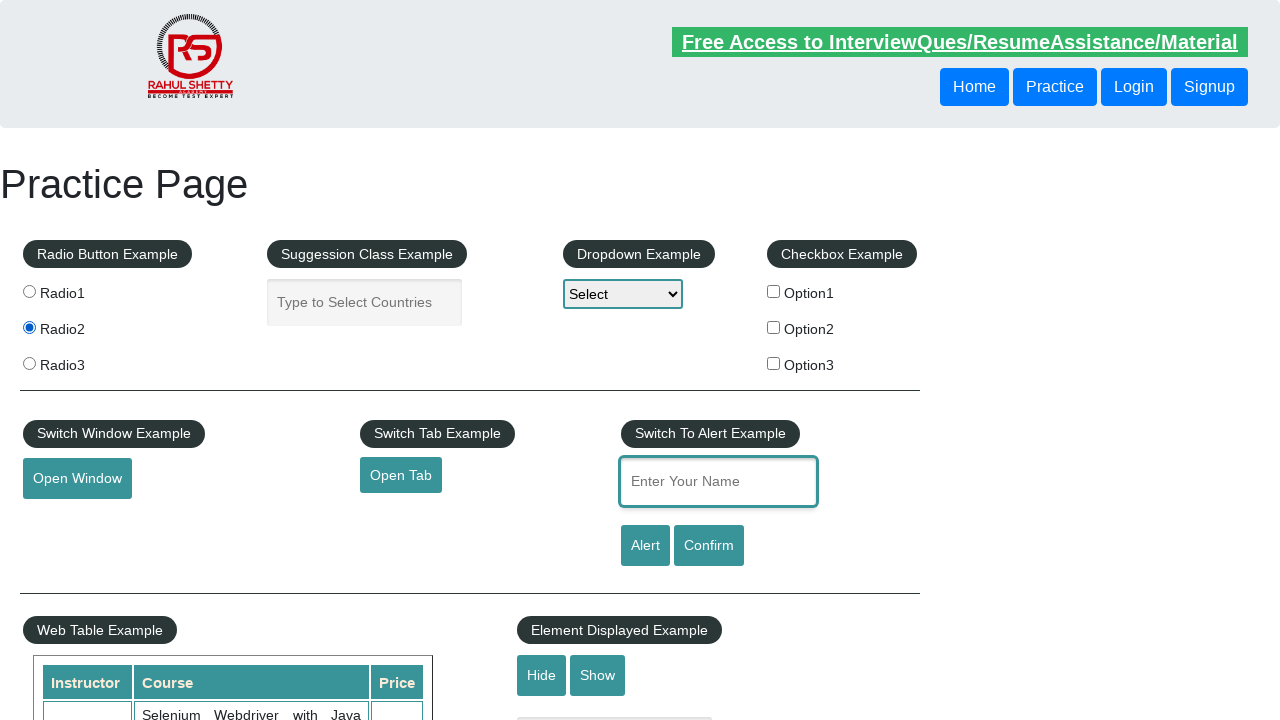

Clicked hide button to toggle text box visibility at (542, 675) on #hide-textbox
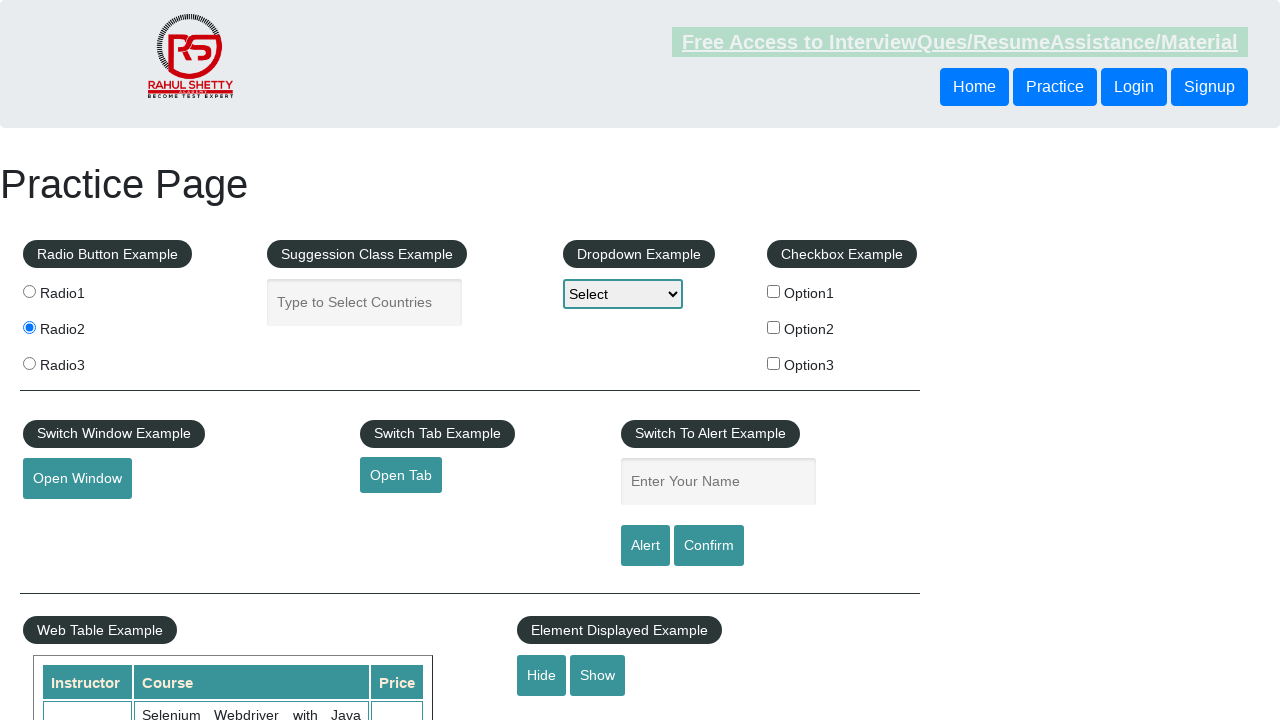

Waited 500ms for hide action to complete
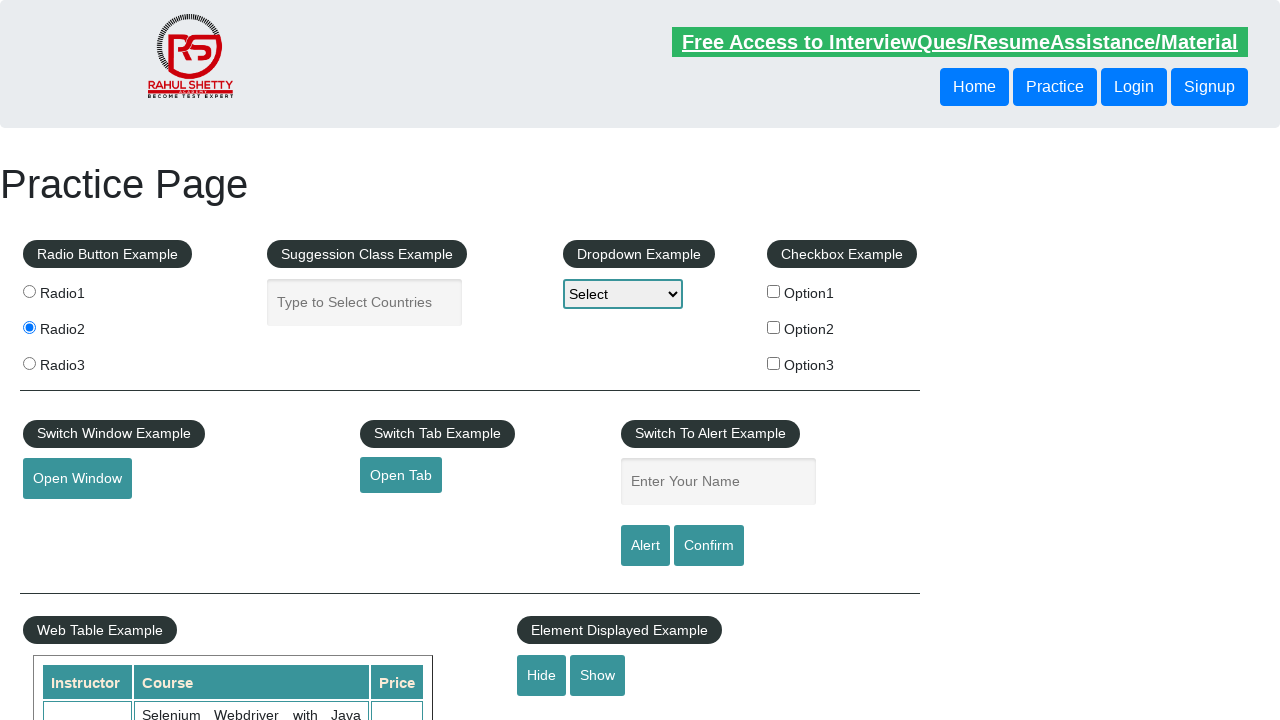

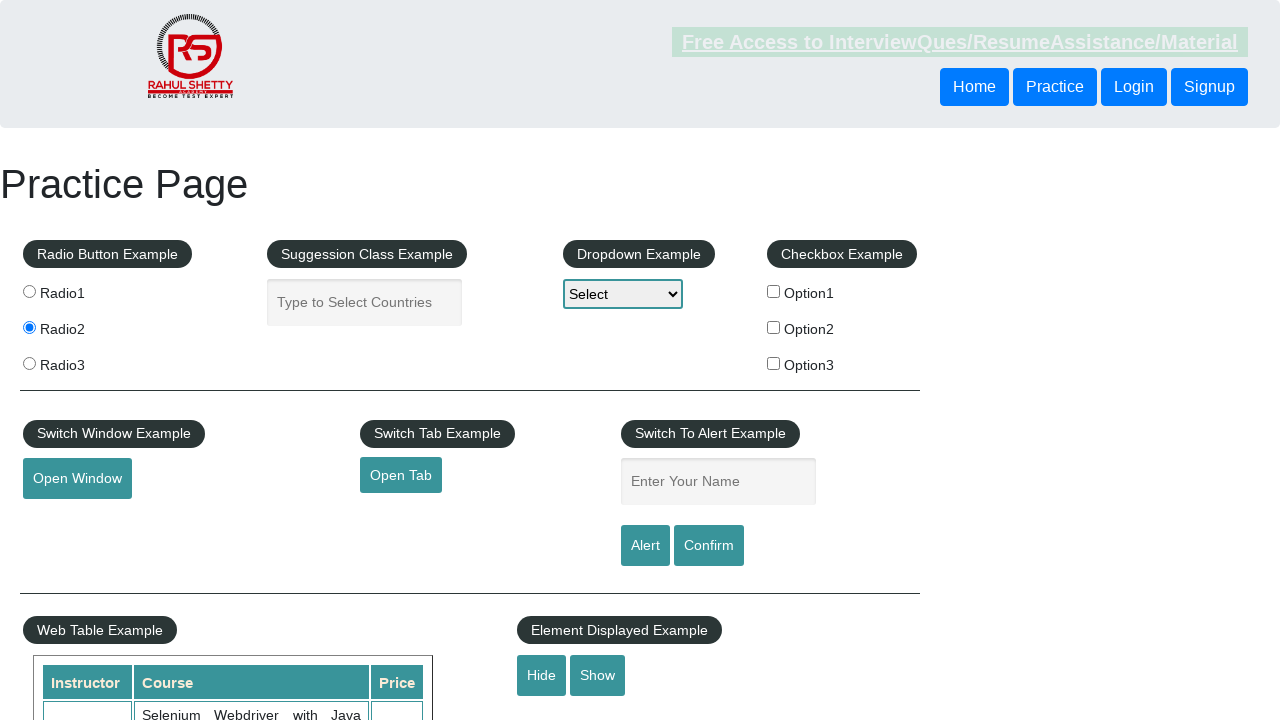